Navigates to Magento Development page through the Technologies menu by hovering over eCommerce Development submenu

Starting URL: https://www.tranktechnologies.com/

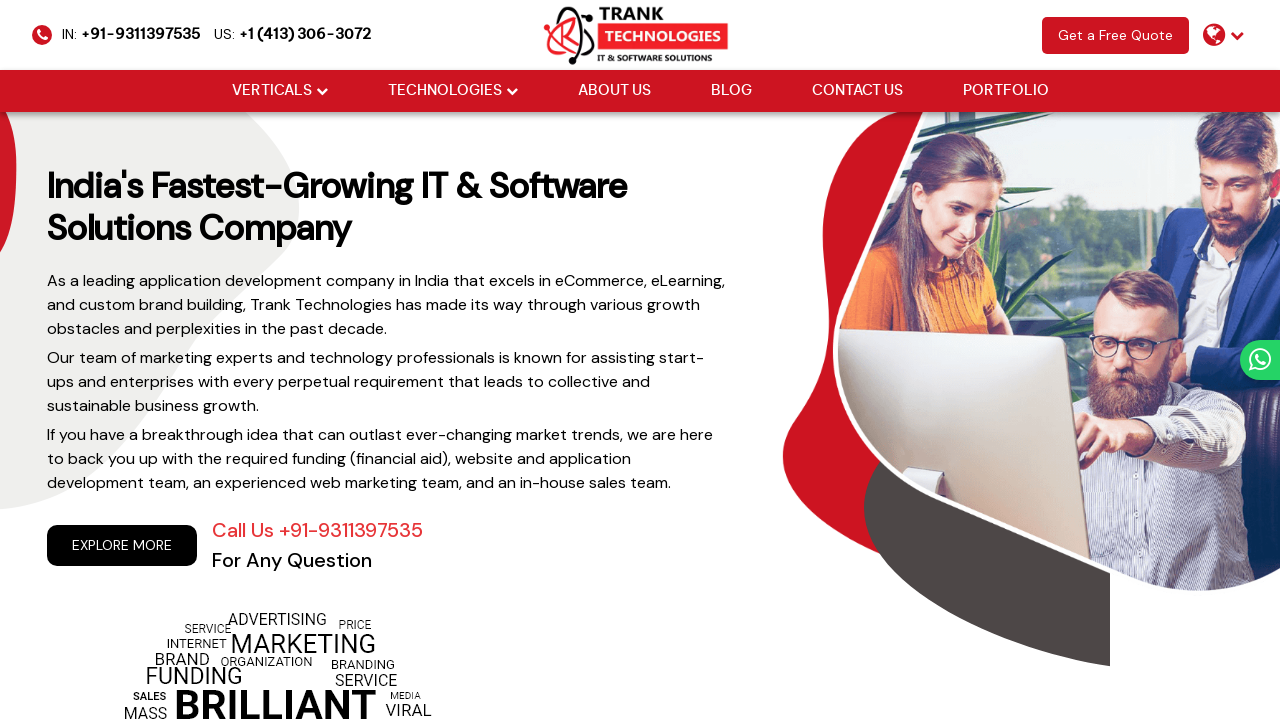

Hovered over Technologies menu at (444, 91) on xpath=//li[@class='drop_down']//a[@href='#'][normalize-space()='Technologies']
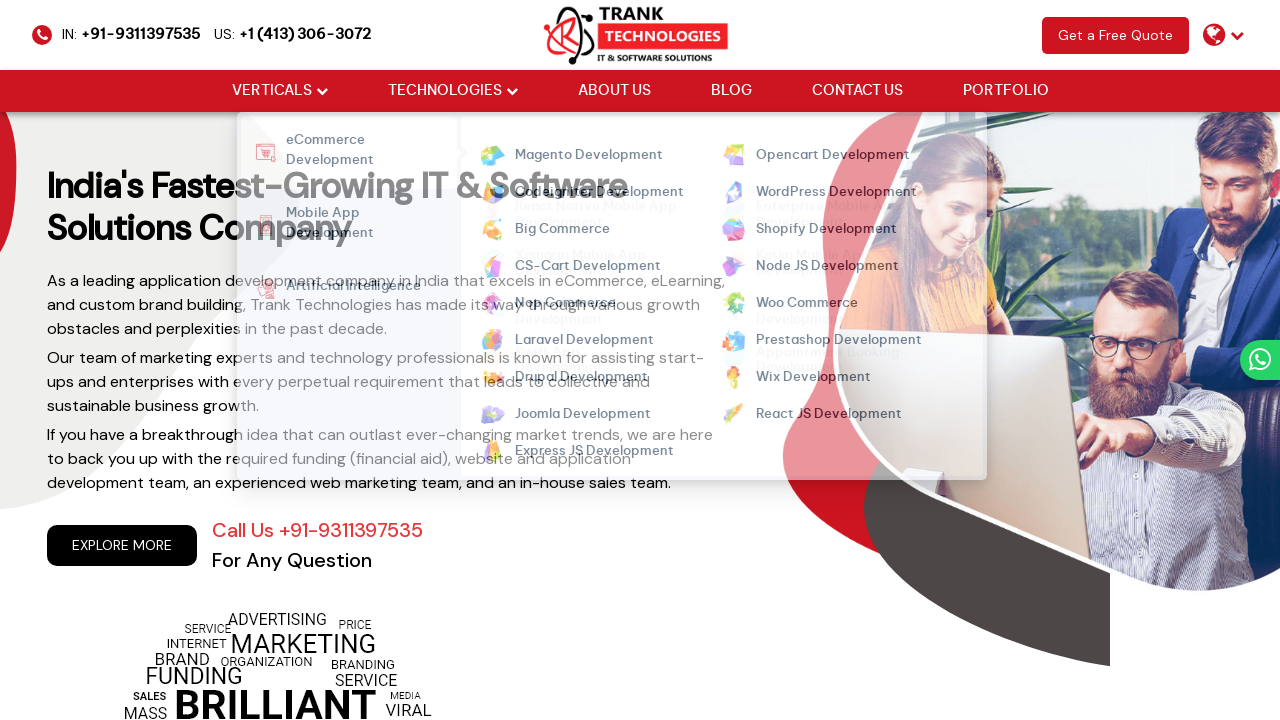

Hovered over eCommerce Development submenu at (354, 152) on xpath=//strong[normalize-space()='eCommerce Development']
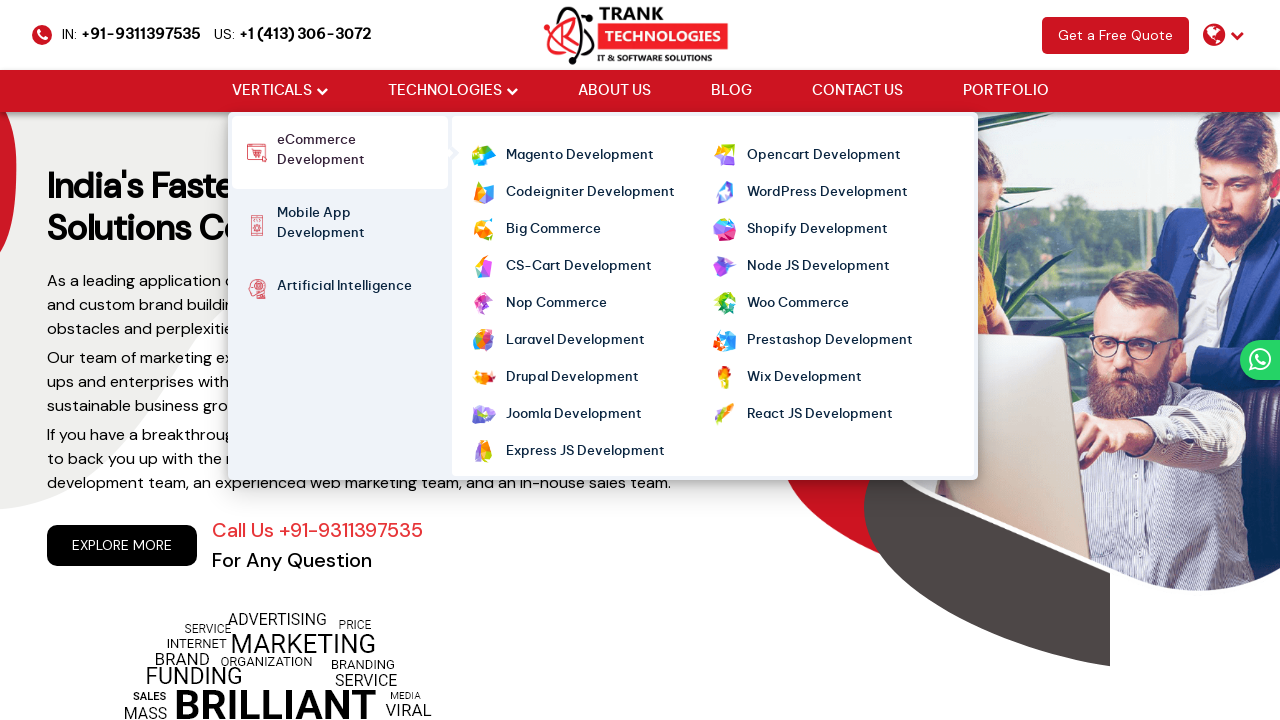

Clicked on Magento Development link at (580, 156) on xpath=//a[normalize-space()='Magento Development']
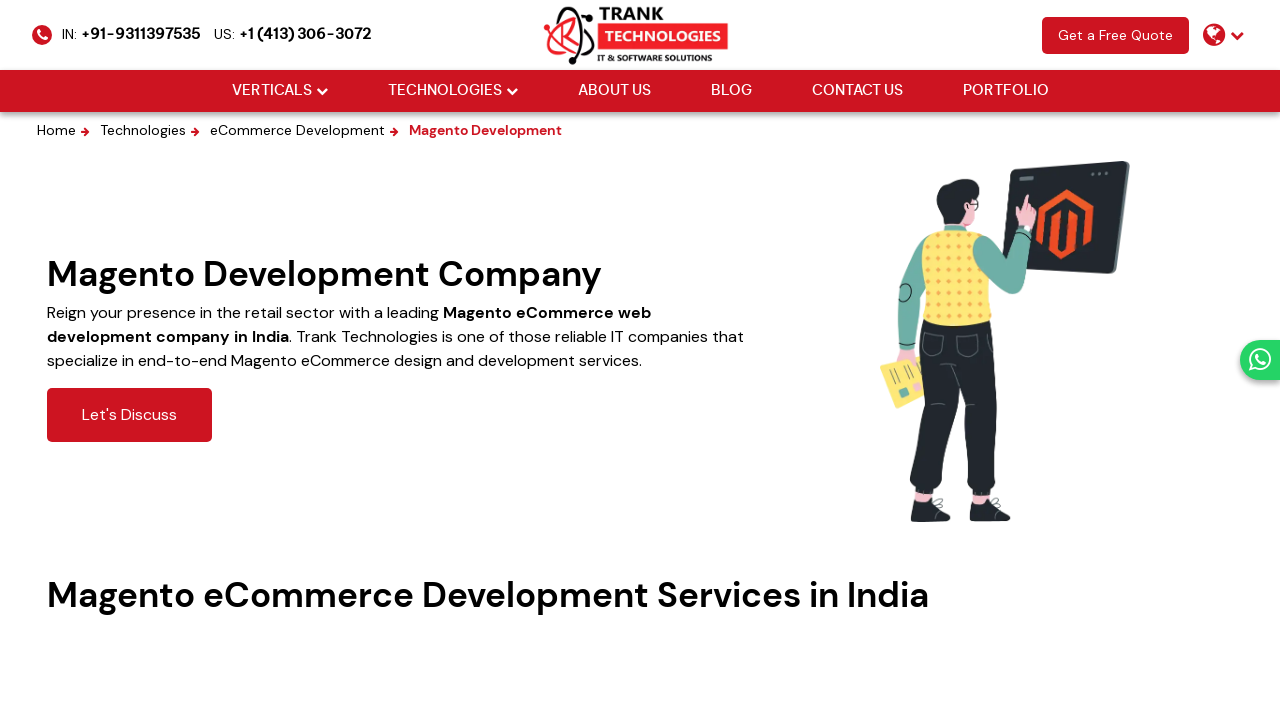

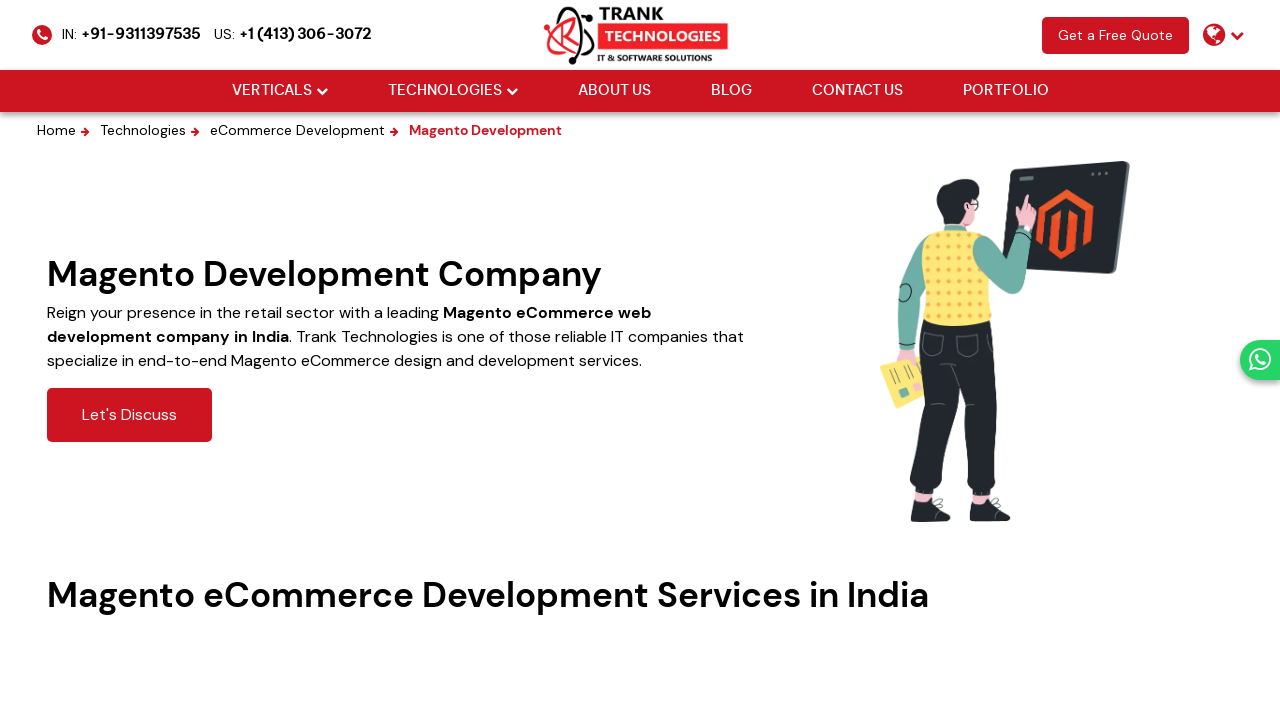